Tests browser back navigation by clicking API Reference link then going back

Starting URL: https://webdriver.io

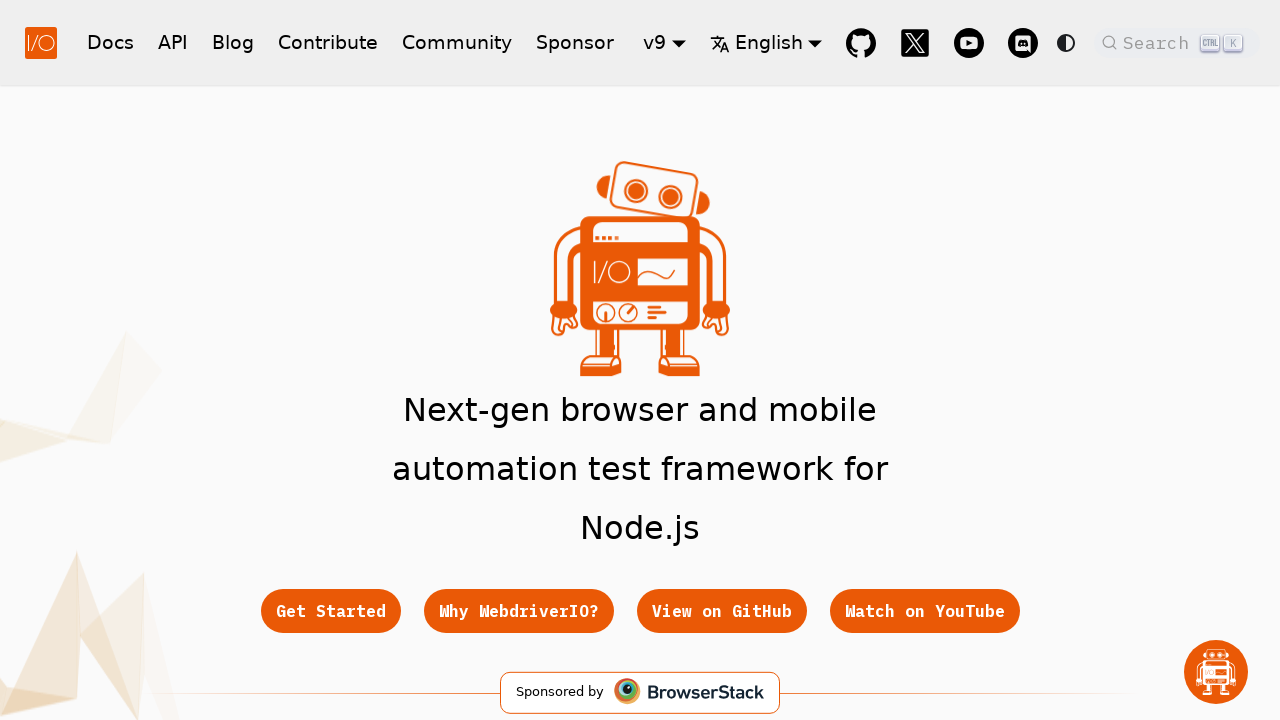

Clicked on API Reference link at (452, 360) on text=API Reference
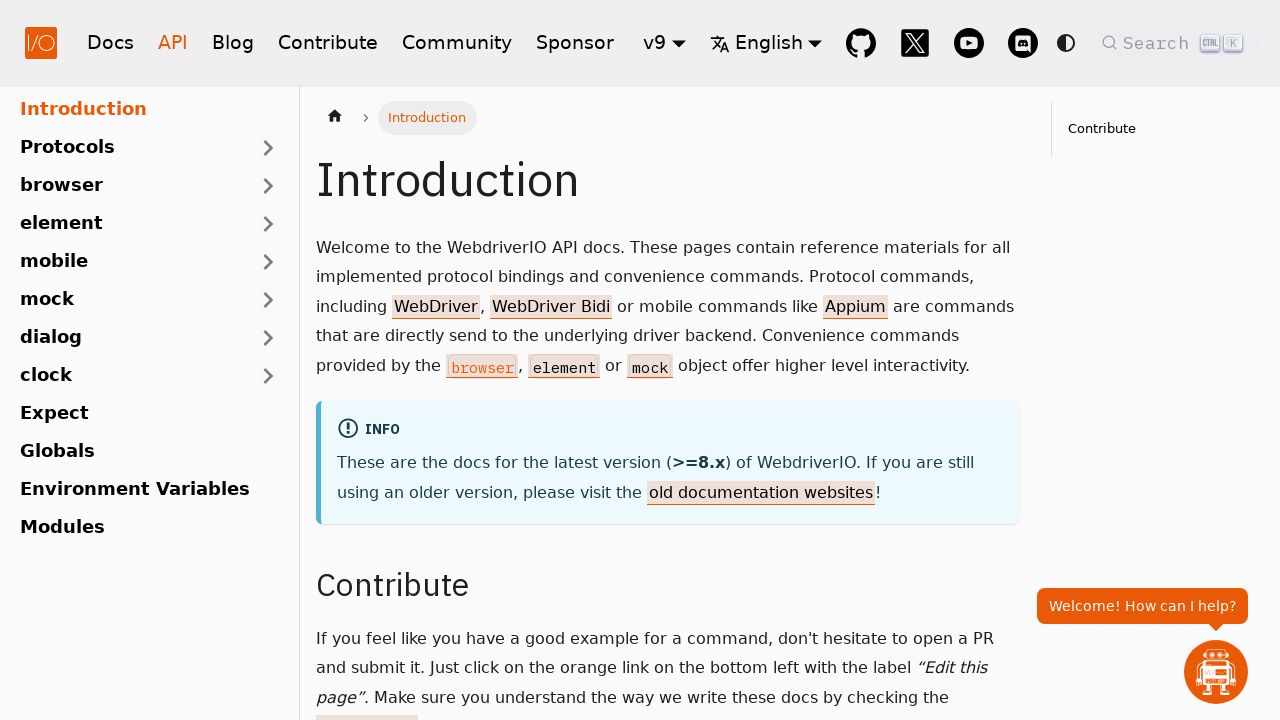

Verified navigation to API Reference page
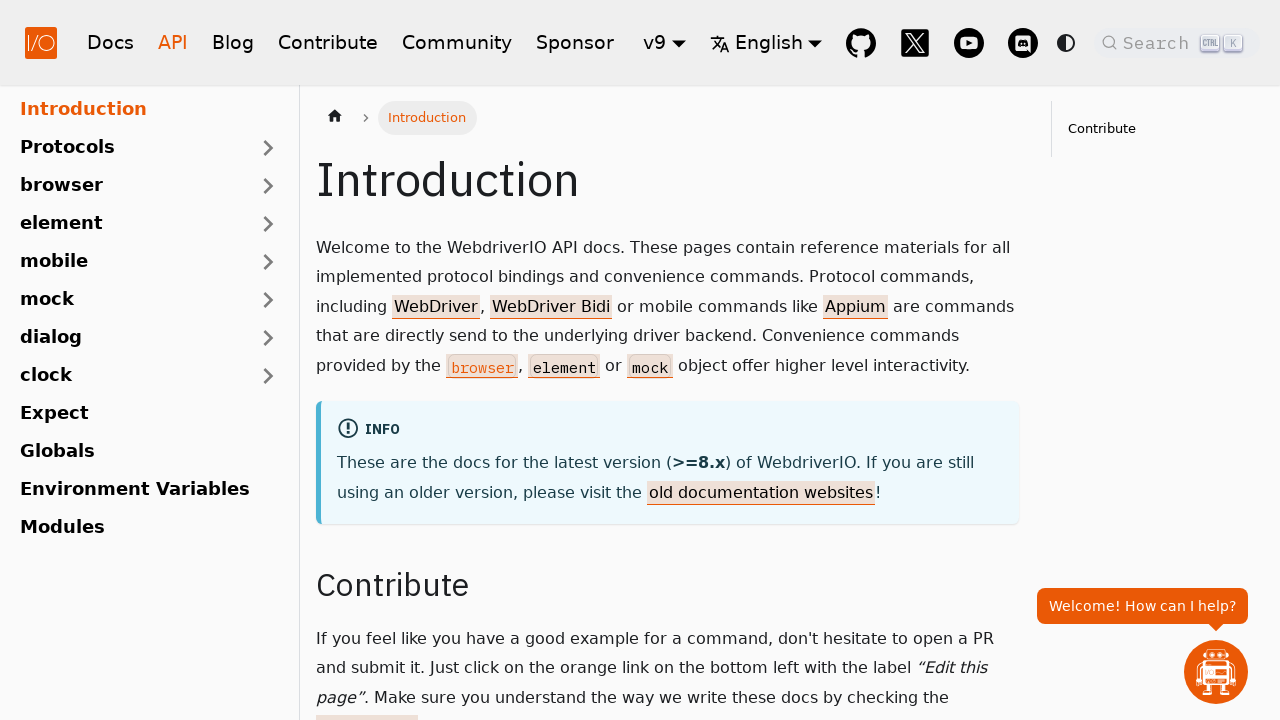

Navigated back using browser back button
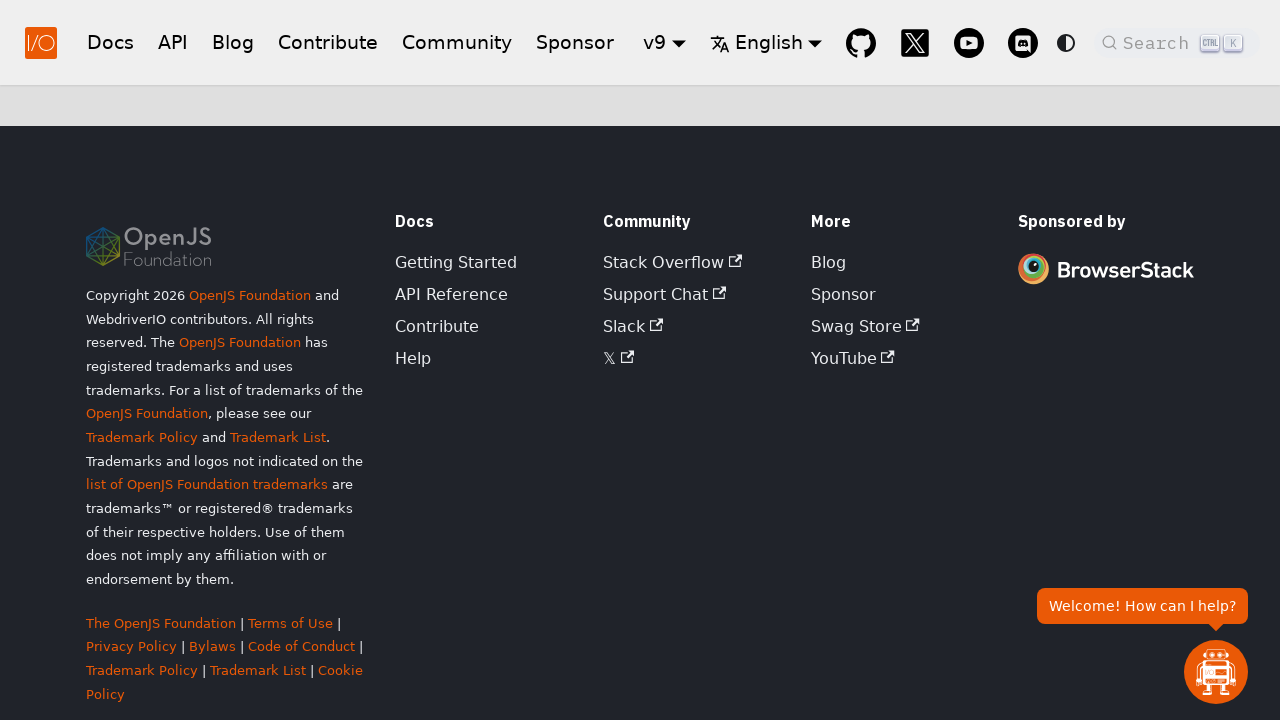

Verified returned to homepage
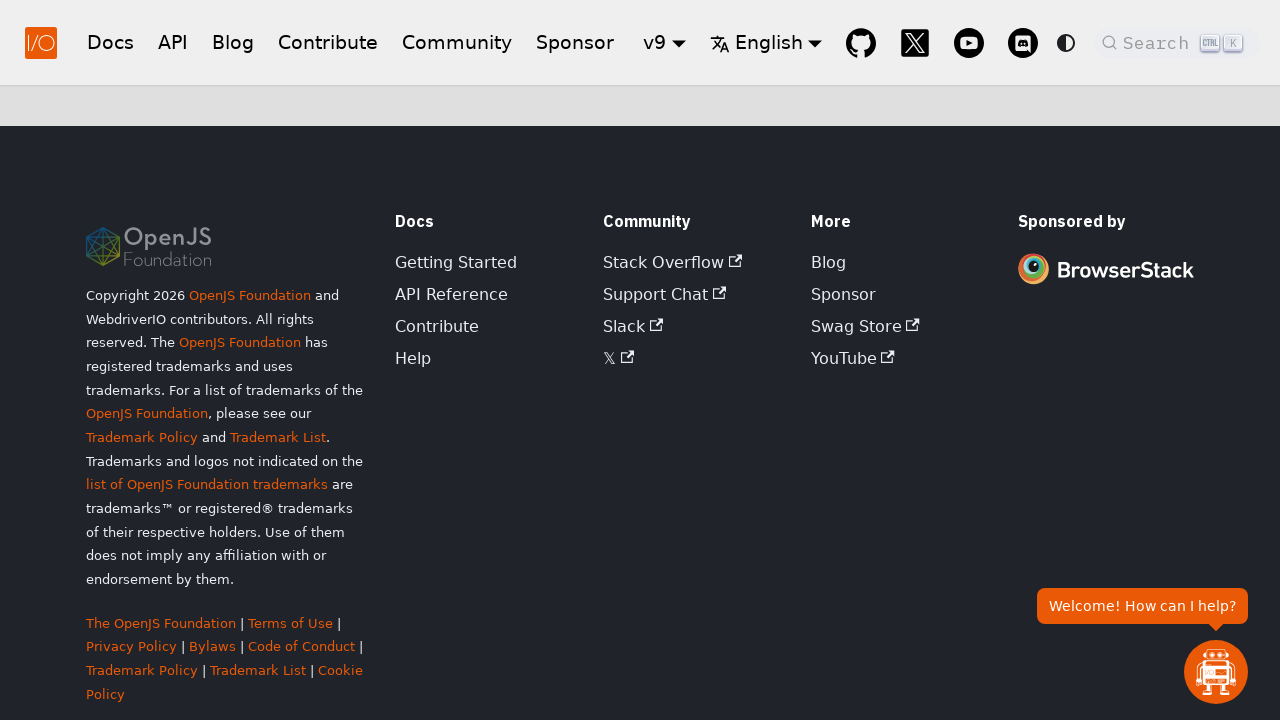

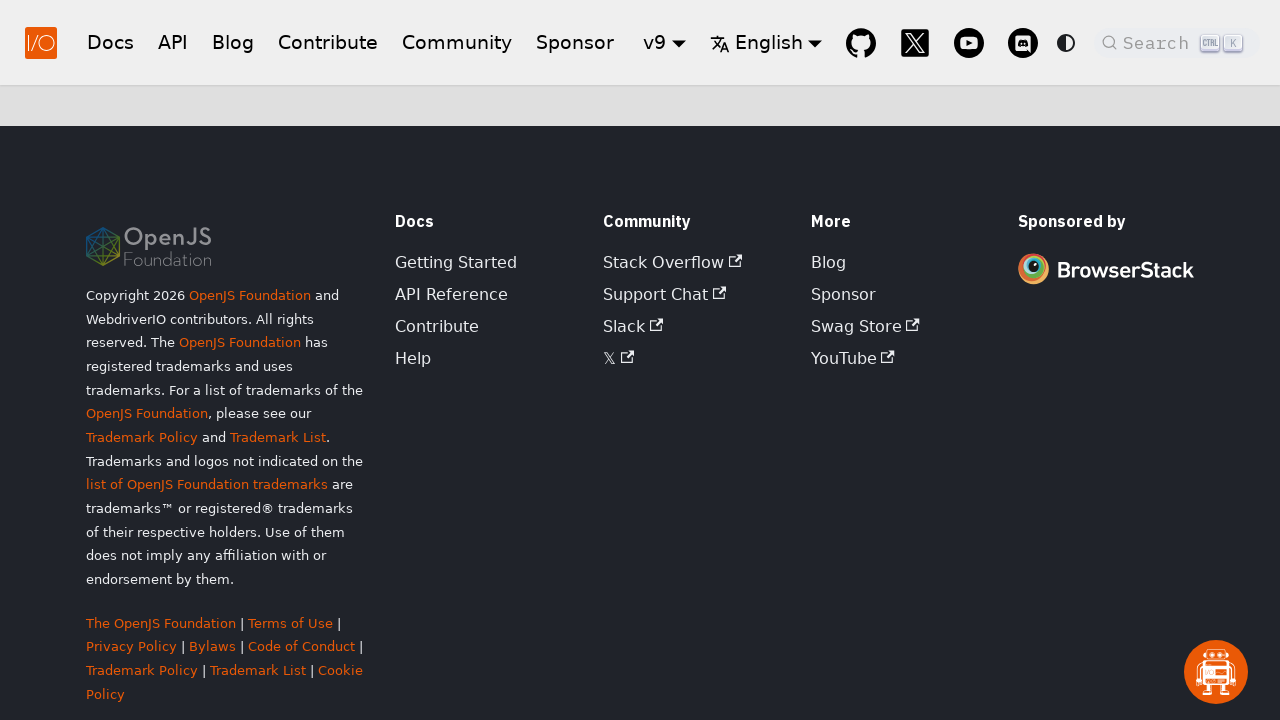